Tests accepting a confirmation dialog box by clicking the confirm button and accepting the alert

Starting URL: https://demoqa.com/alerts

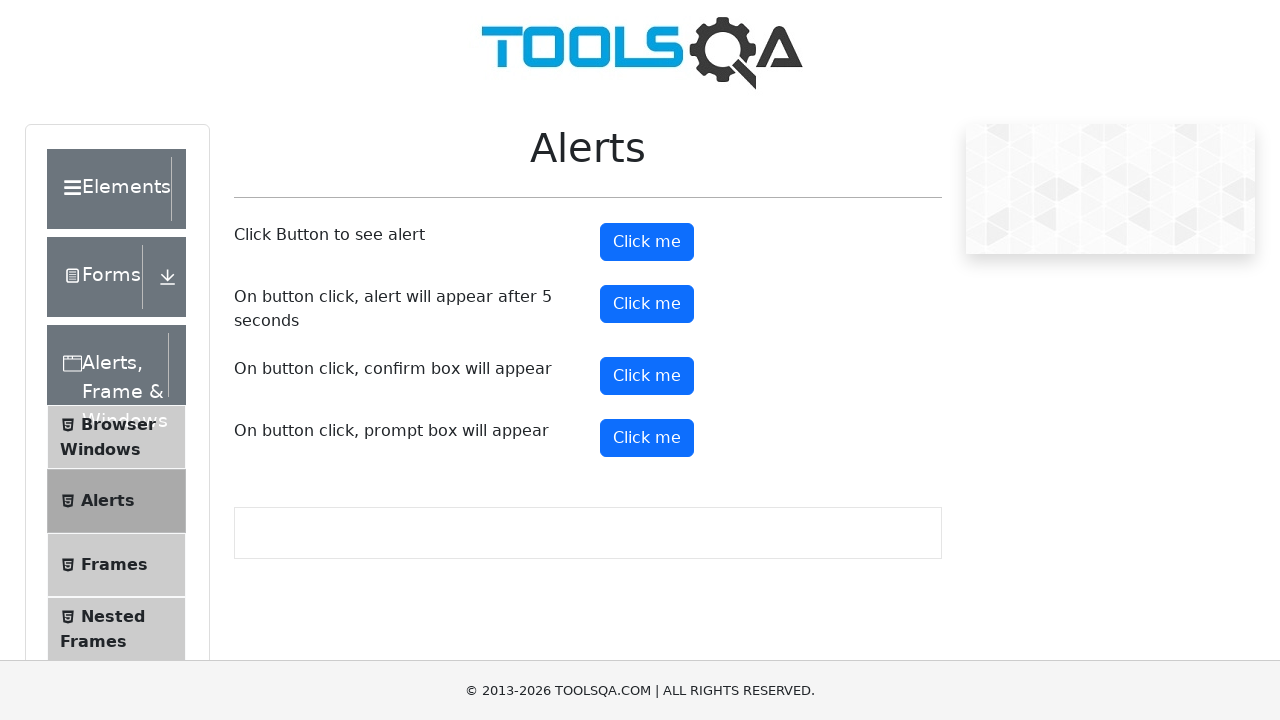

Clicked the confirm button to trigger the confirmation dialog at (647, 376) on #confirmButton
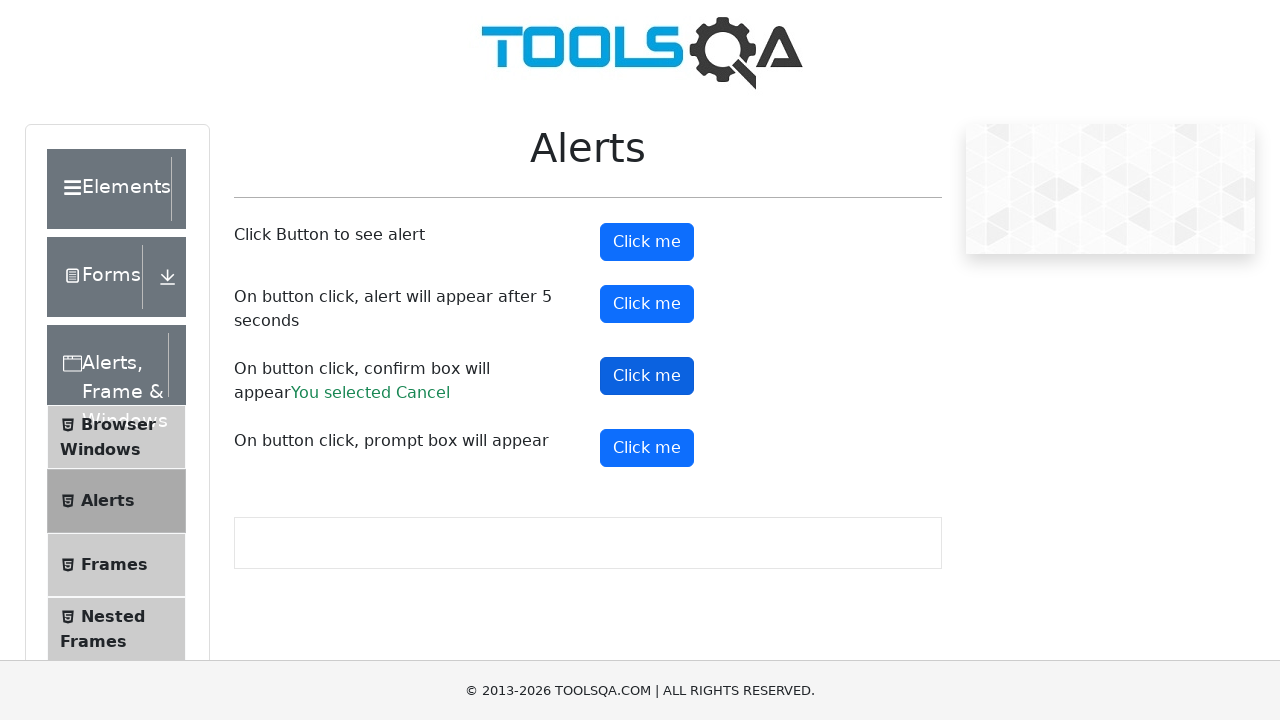

Set up dialog handler to accept confirmation dialogs
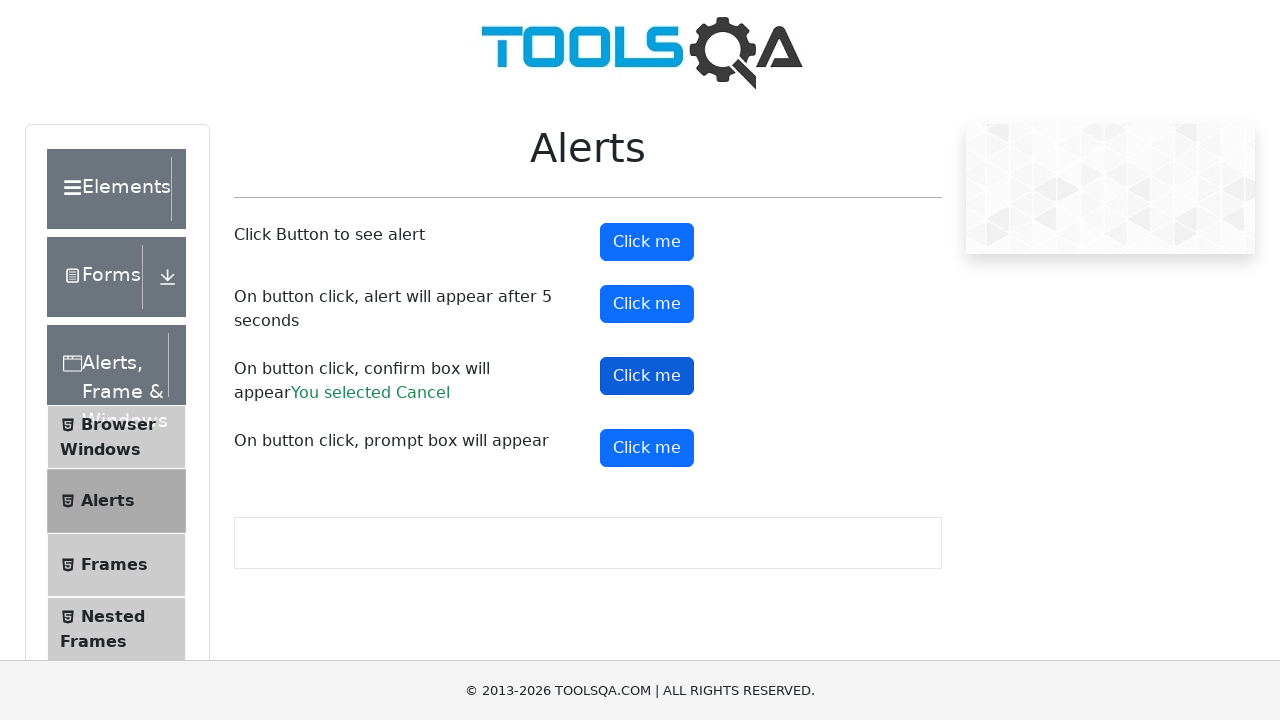

Clicked the confirm button again to trigger the dialog with handler in place at (647, 376) on #confirmButton
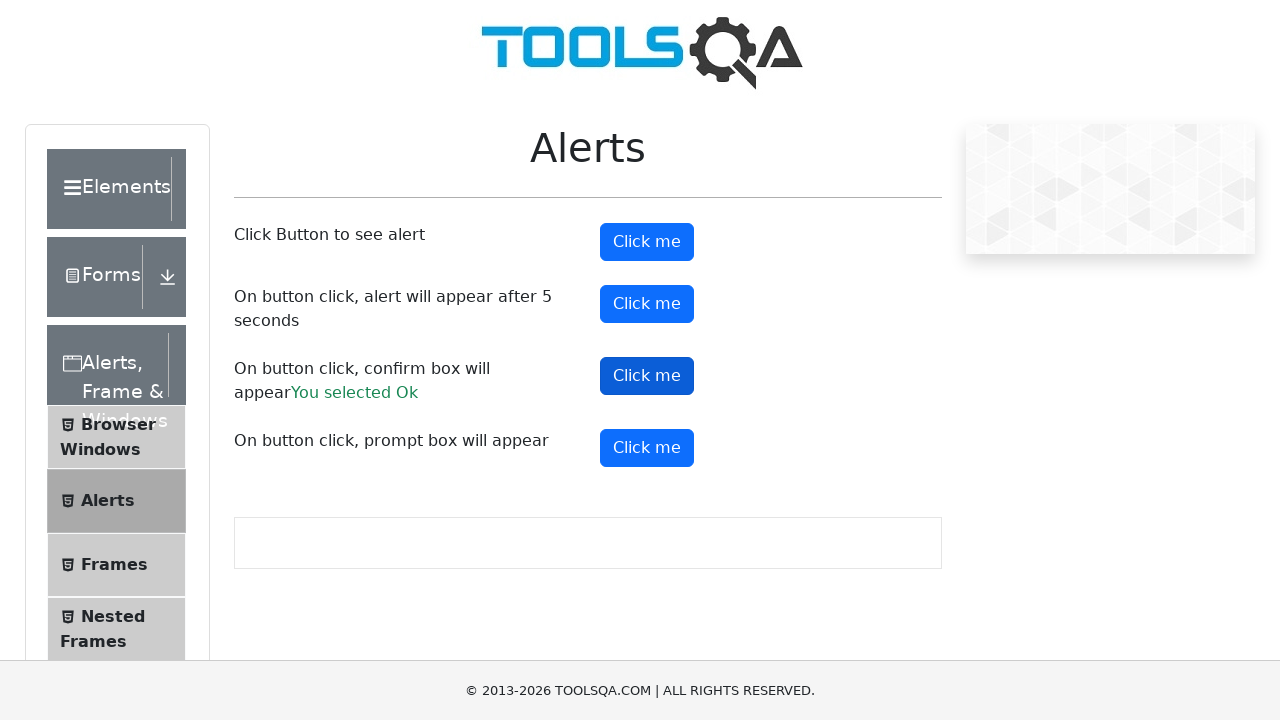

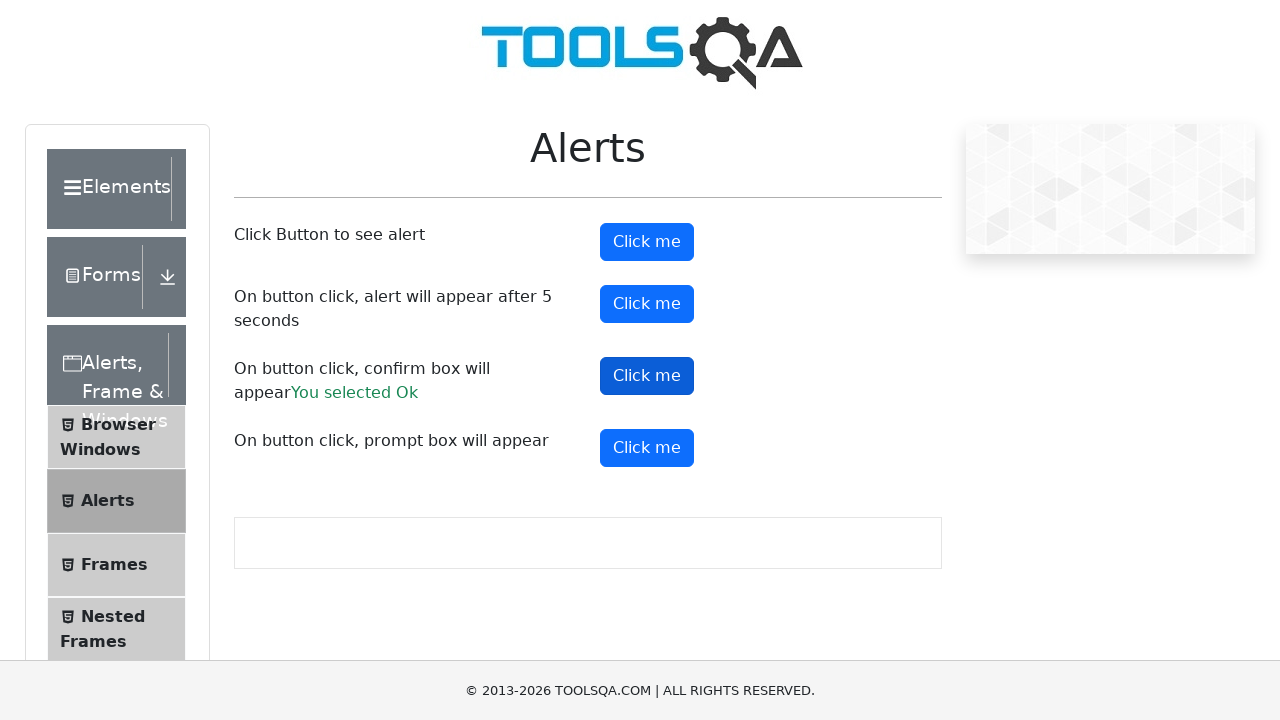